Clicks on Example 1 link and verifies navigation to the correct URL

Starting URL: https://the-internet.herokuapp.com/dynamic_loading

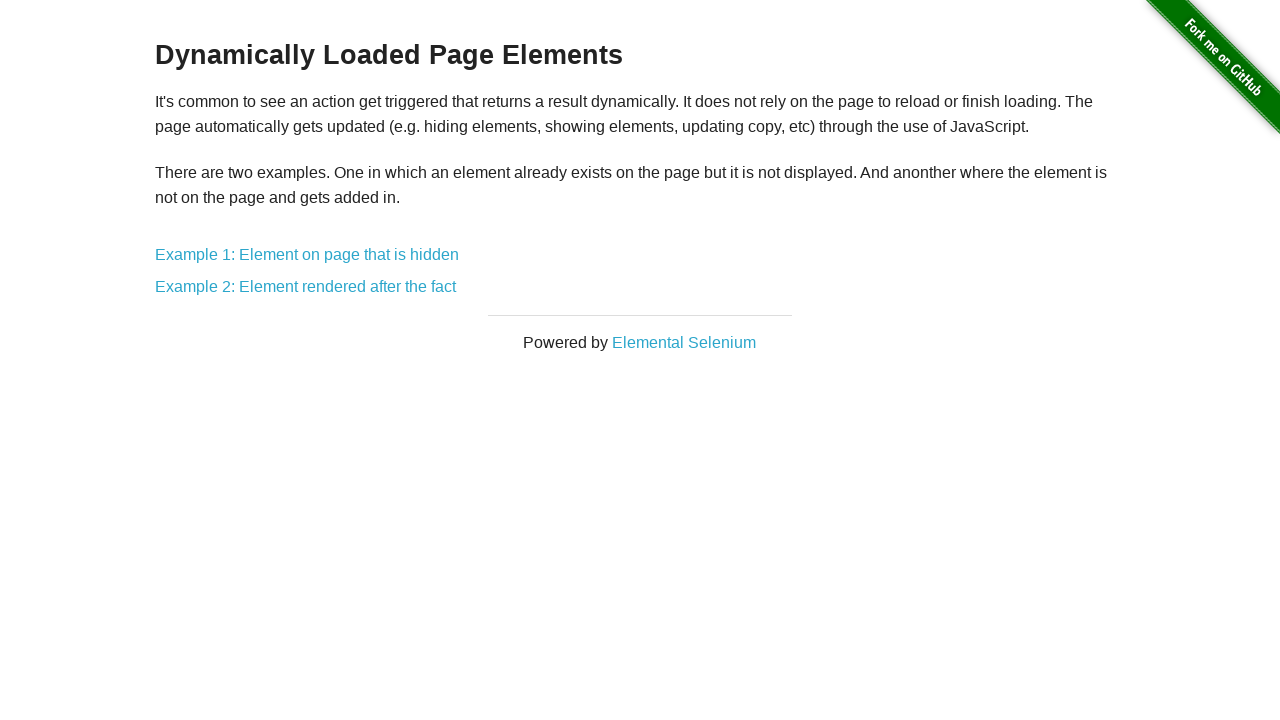

Clicked on Example 1 link at (307, 255) on a[href='/dynamic_loading/1']
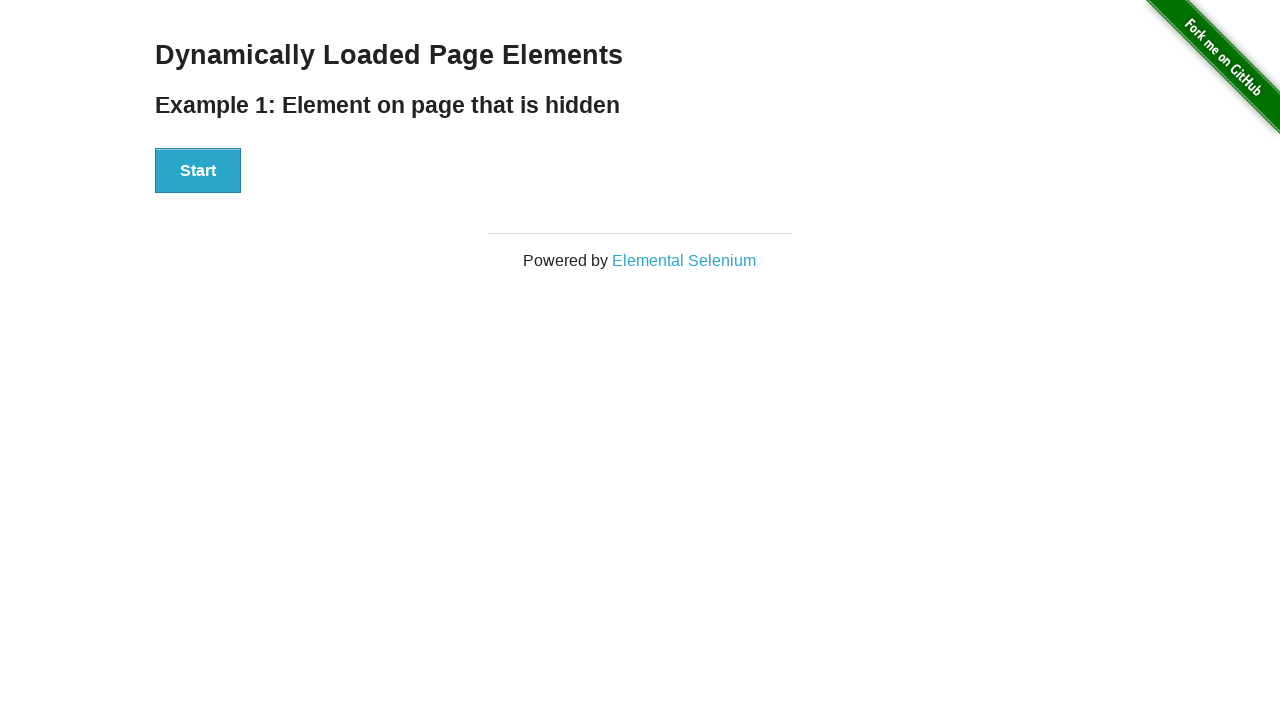

Verified navigation to Example 1 page at https://the-internet.herokuapp.com/dynamic_loading/1
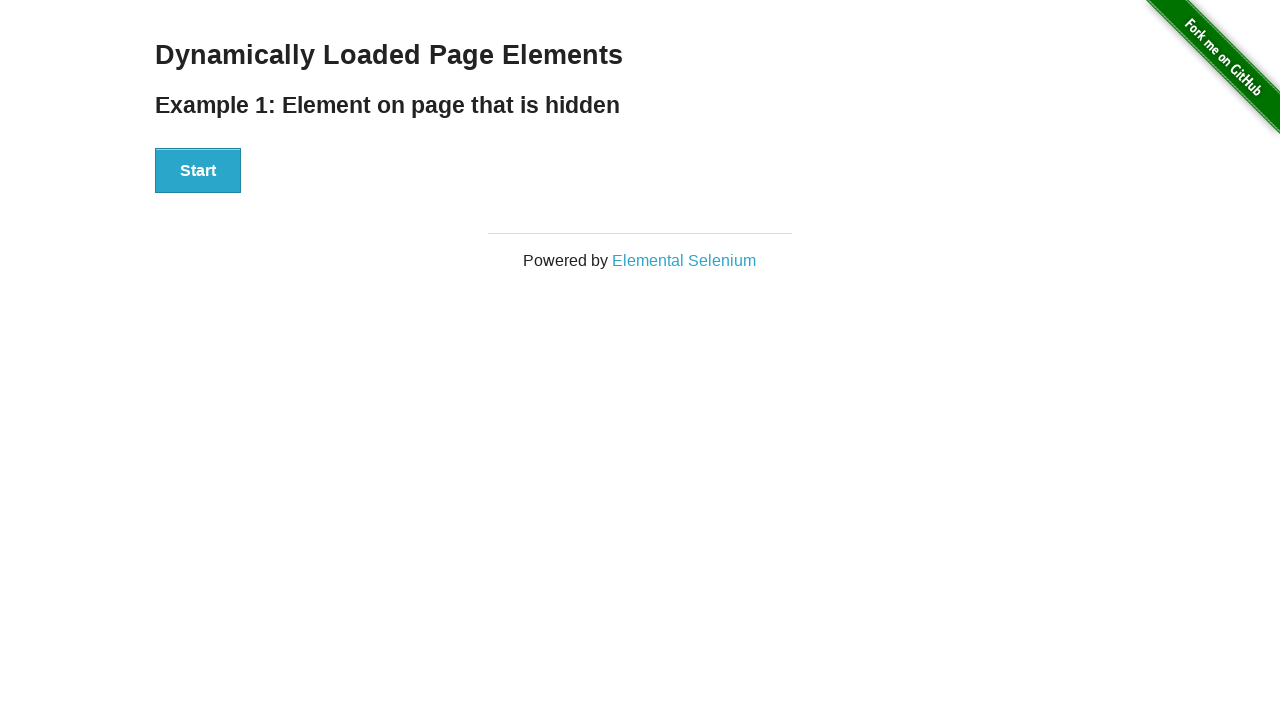

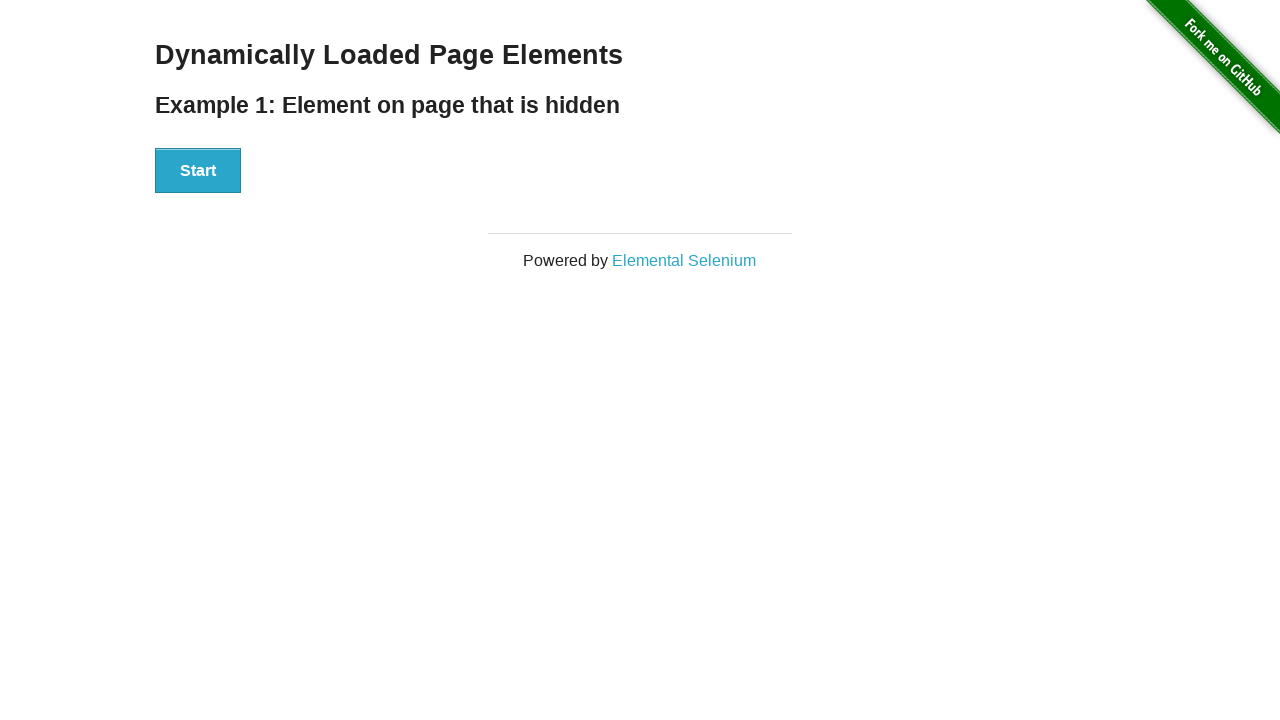